Tests radio button functionality by clicking on different radio buttons (hockey, football, yellow) and verifying they become selected on a practice page.

Starting URL: https://practice.cydeo.com/radio_buttons

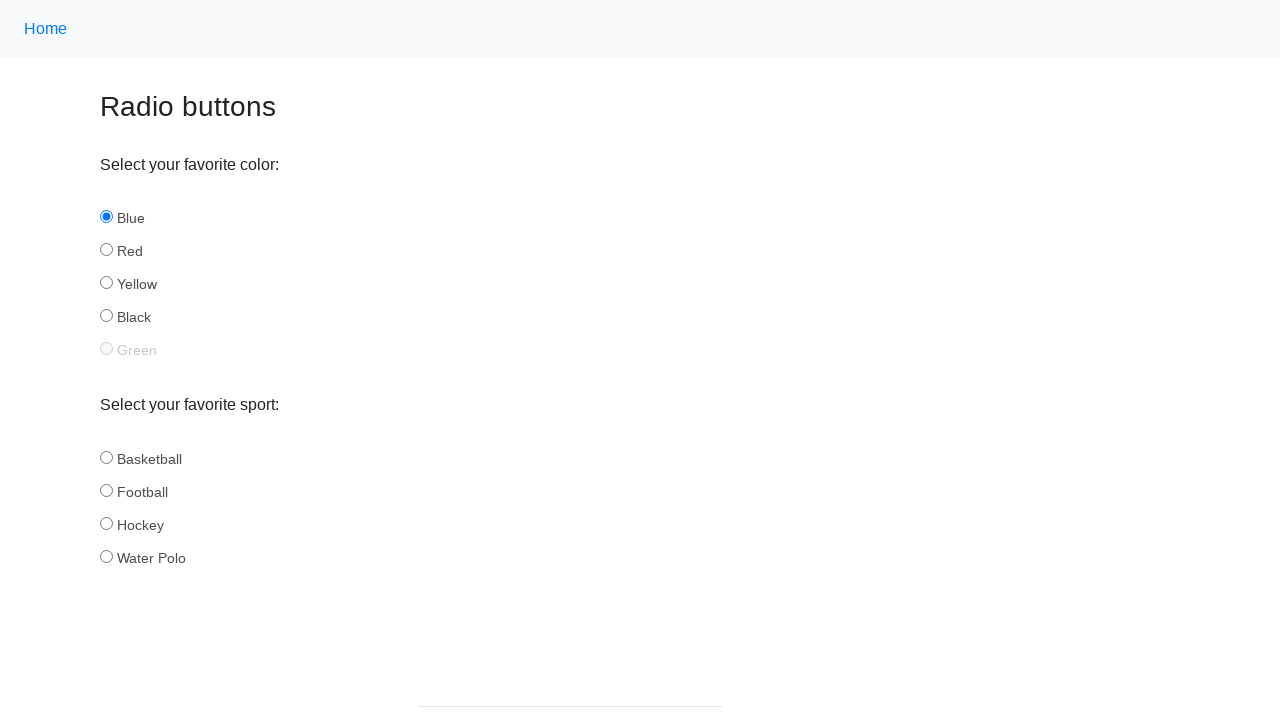

Clicked on 'hockey' radio button in the sport group at (106, 523) on input[name='sport'][id='hockey']
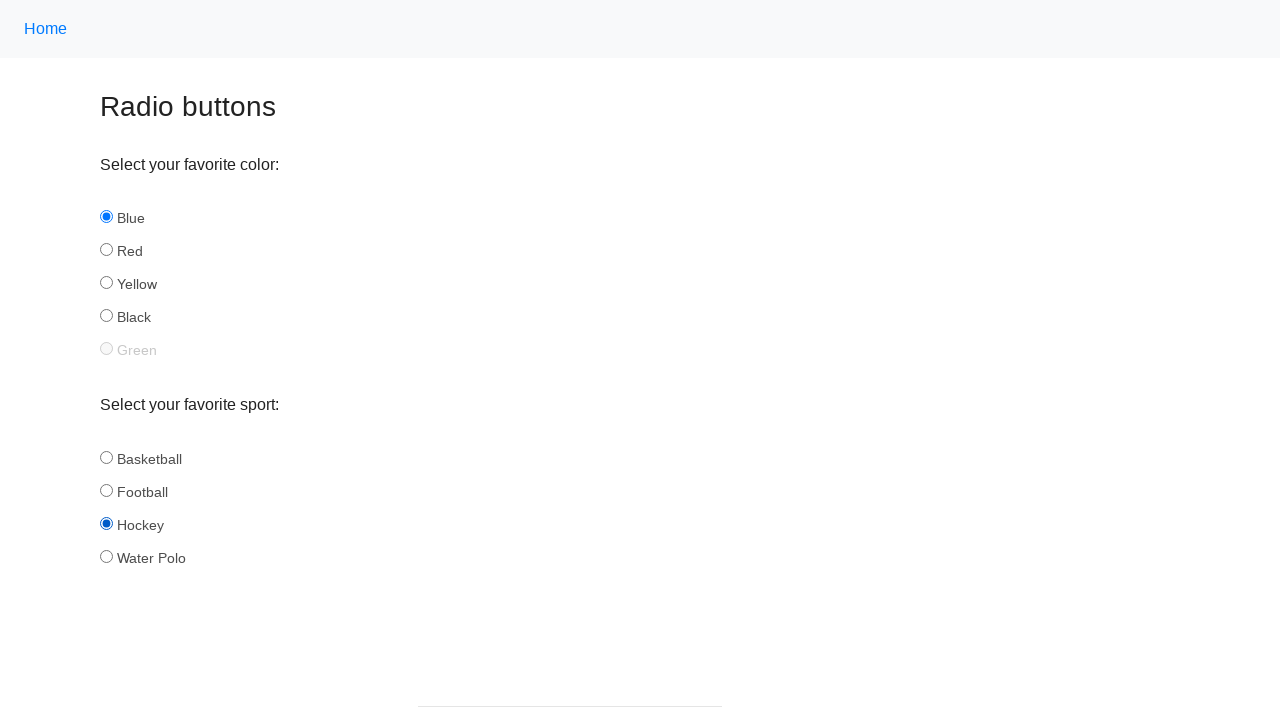

Verified that hockey radio button is selected
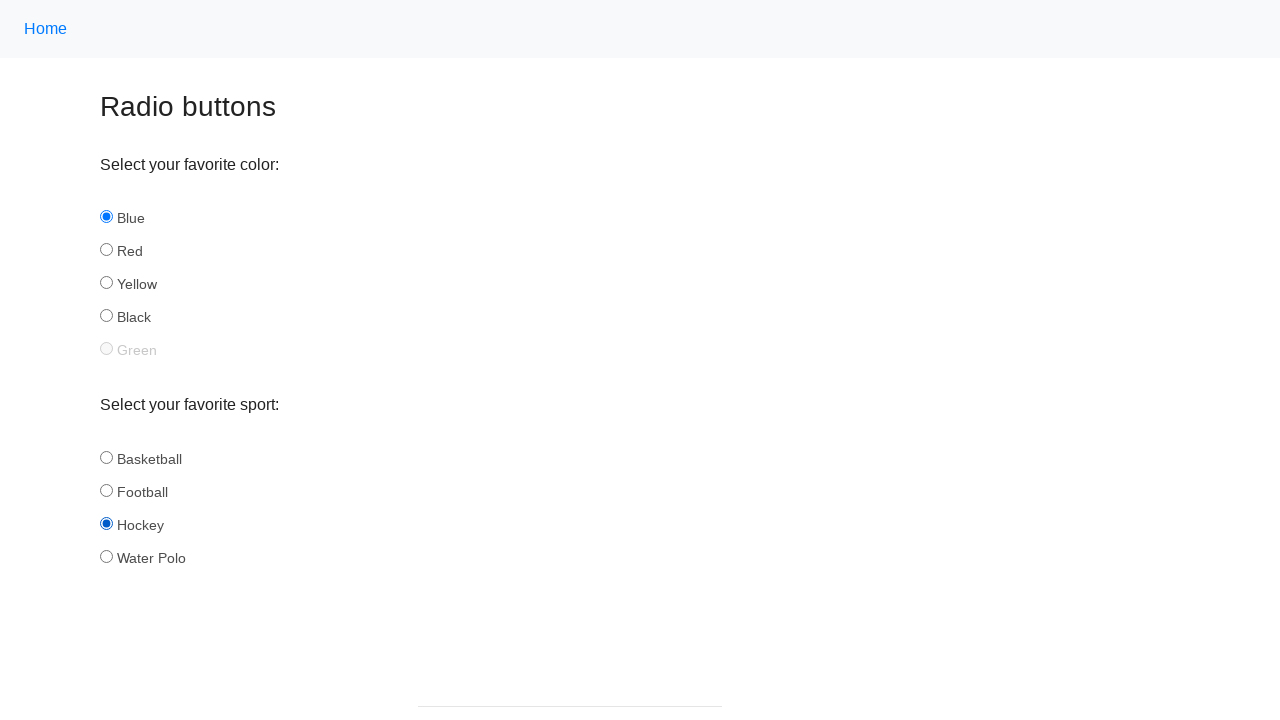

Clicked on 'football' radio button in the sport group at (106, 490) on input[name='sport'][id='football']
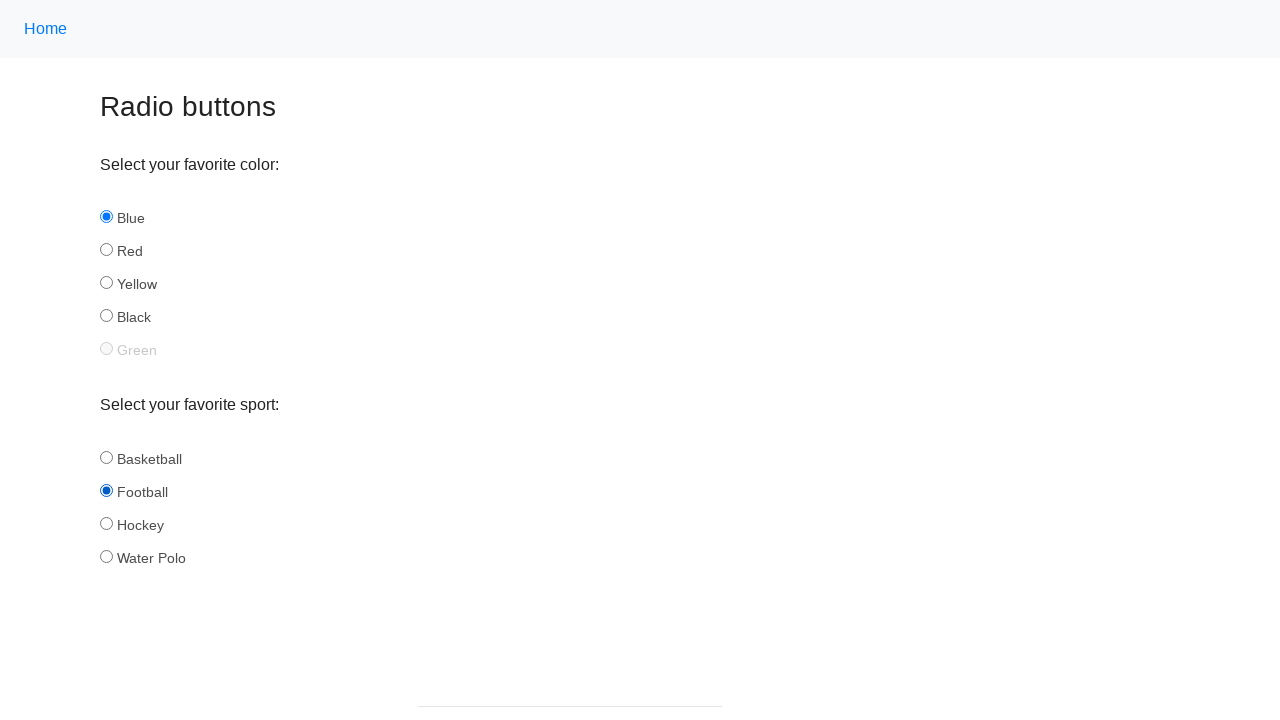

Verified that football radio button is selected
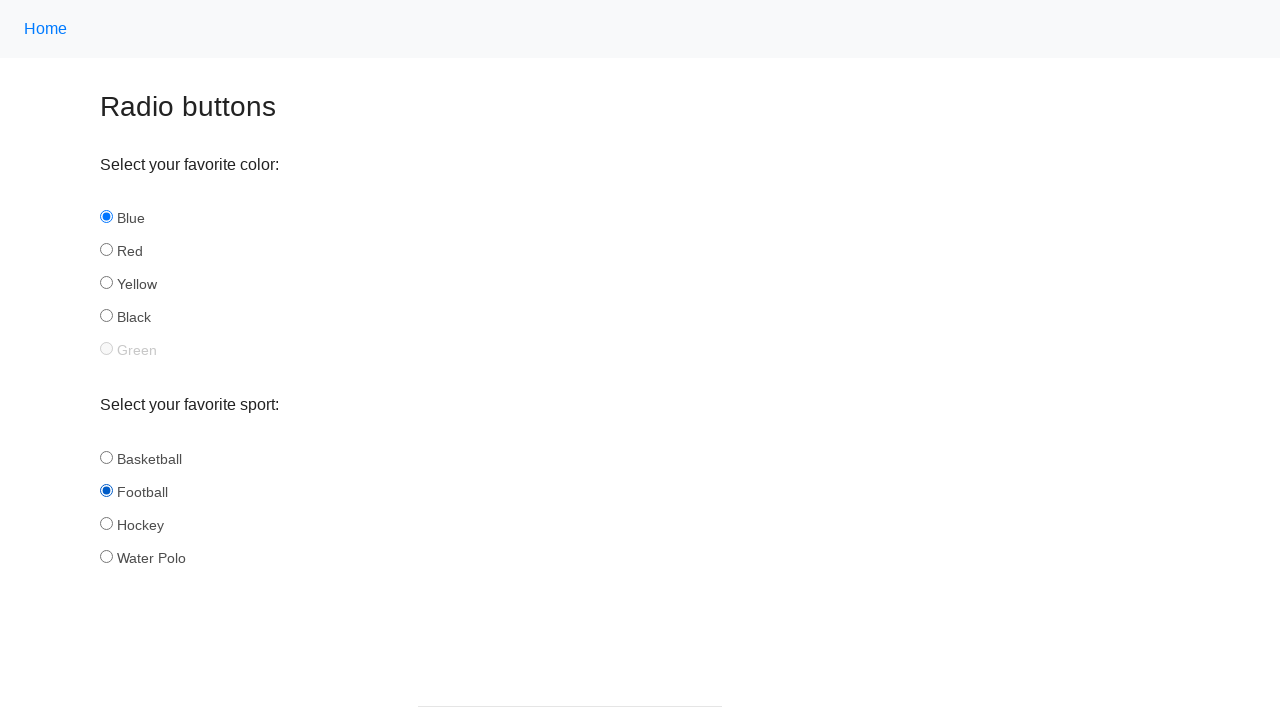

Clicked on 'yellow' radio button in the color group at (106, 283) on input[name='color'][id='yellow']
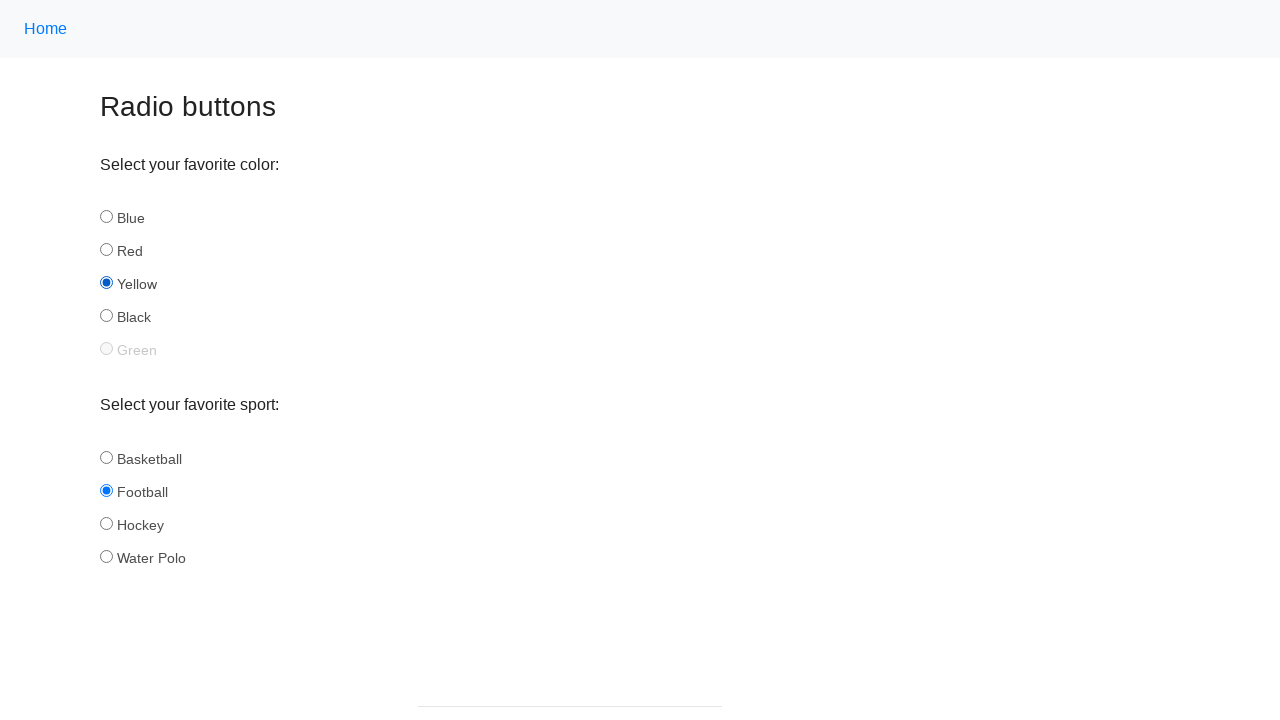

Verified that yellow radio button is selected
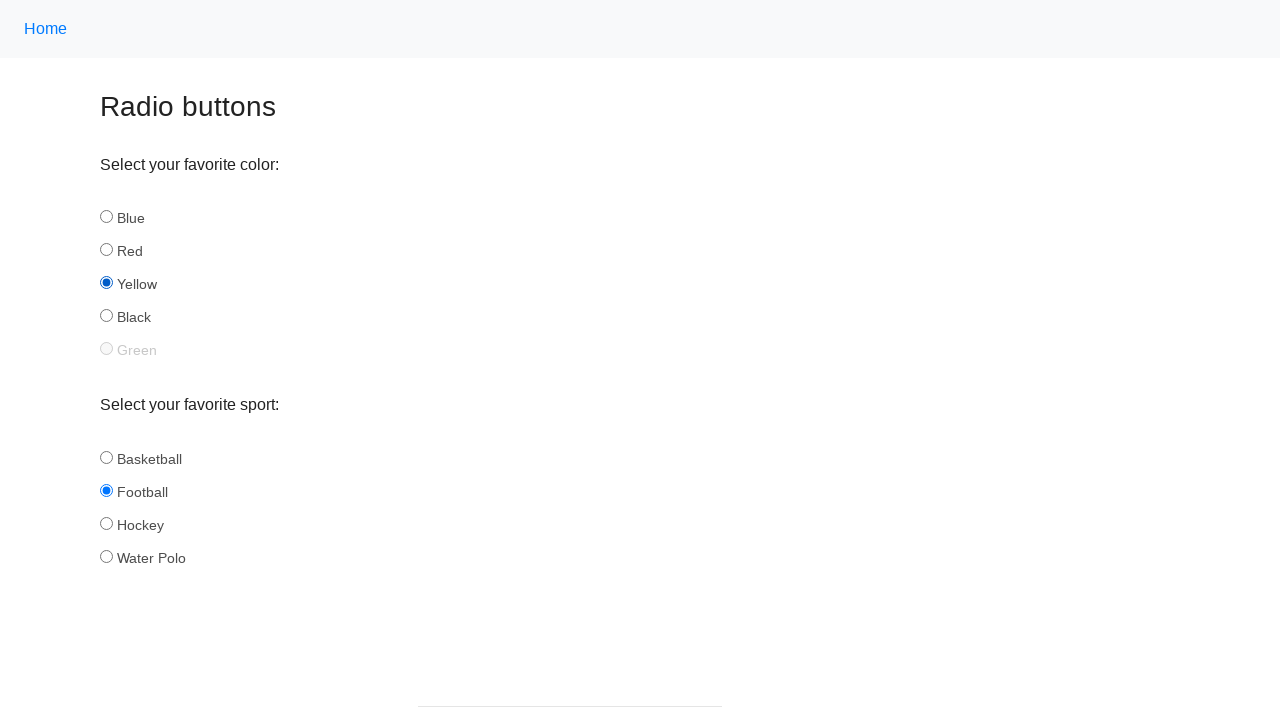

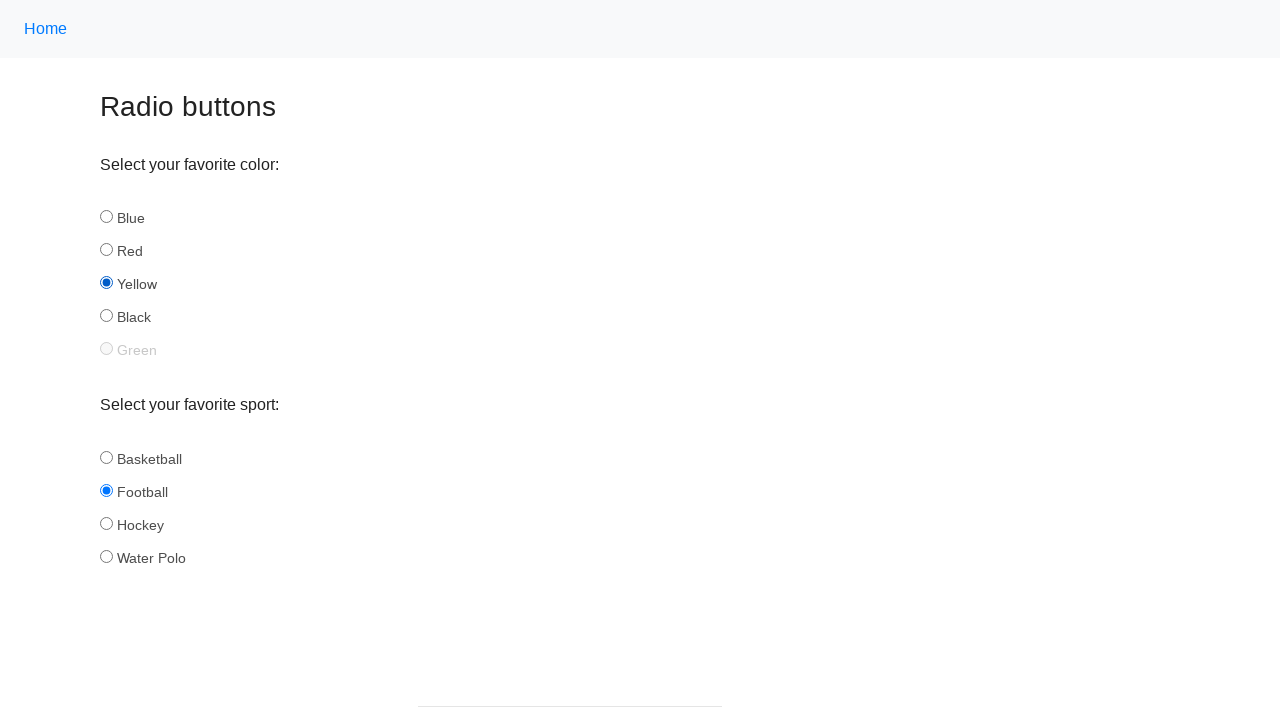